Demonstrates various mouse actions (hover, click, double-click, right-click, shift-click) and keyboard actions on a dropdown element on a demo automation testing page

Starting URL: https://demo.automationtesting.in/Selectable.html

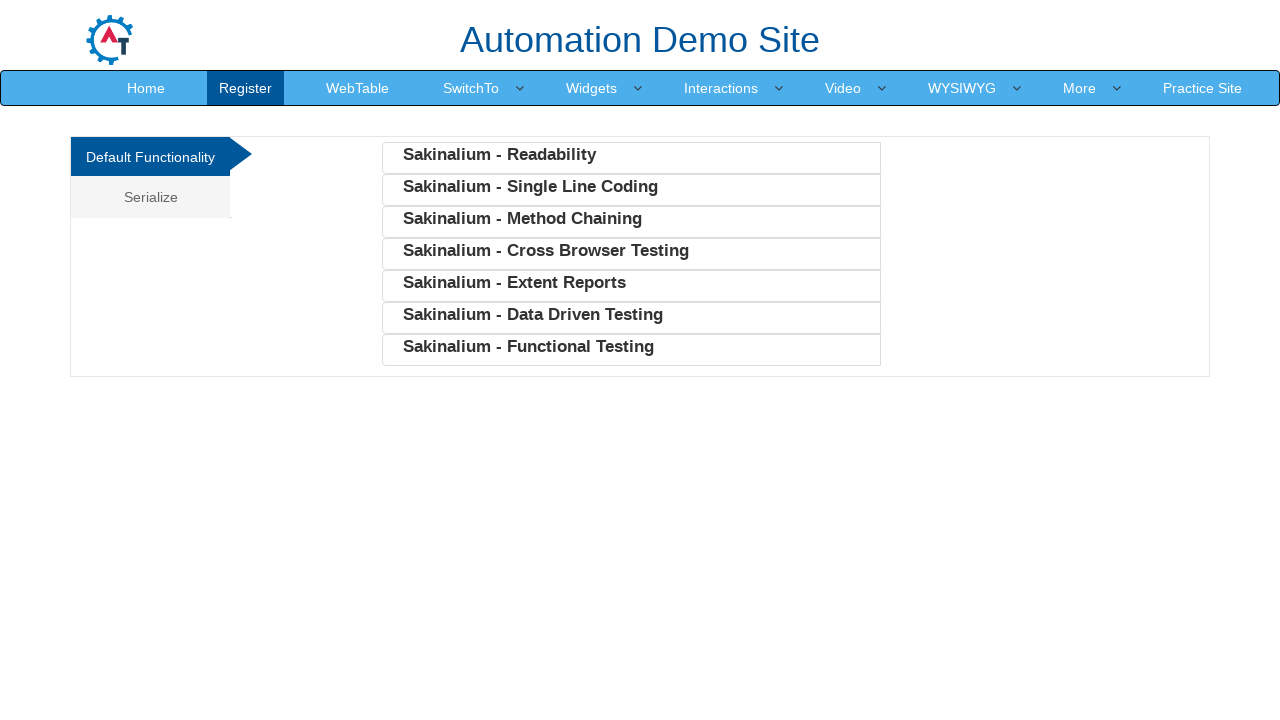

Hovered over SwitchTo dropdown element
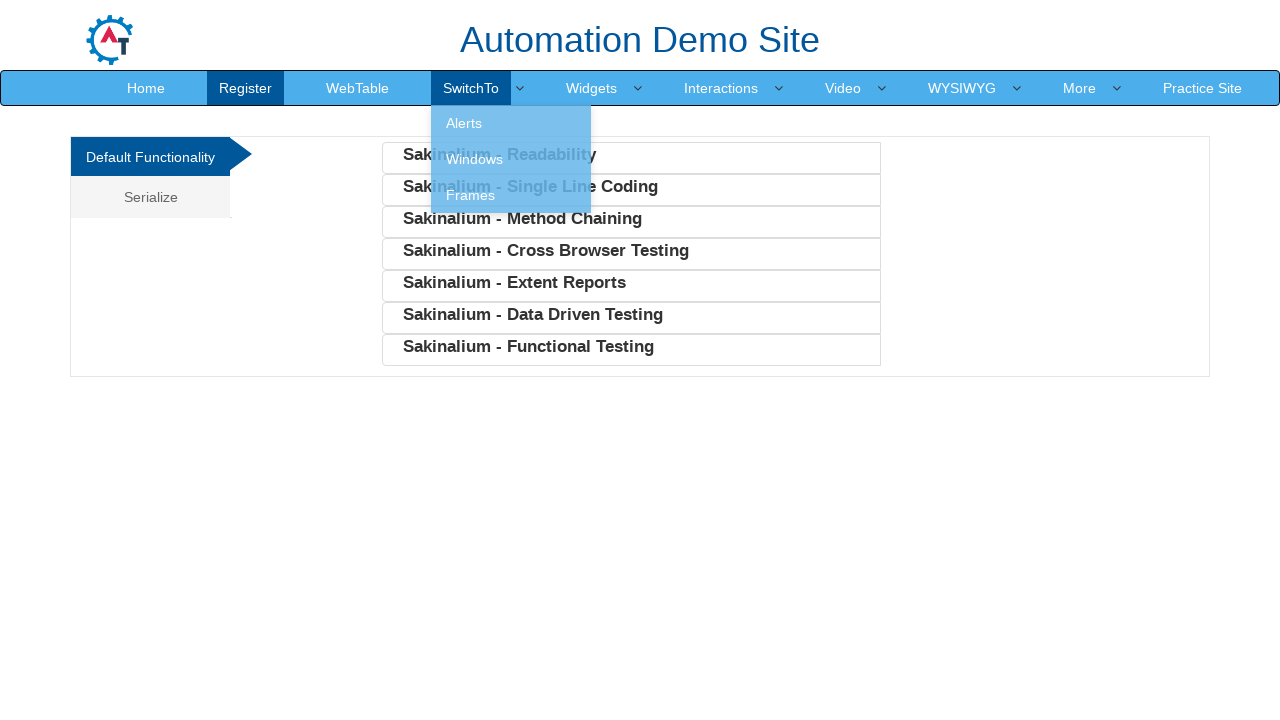

Clicked on SwitchTo element
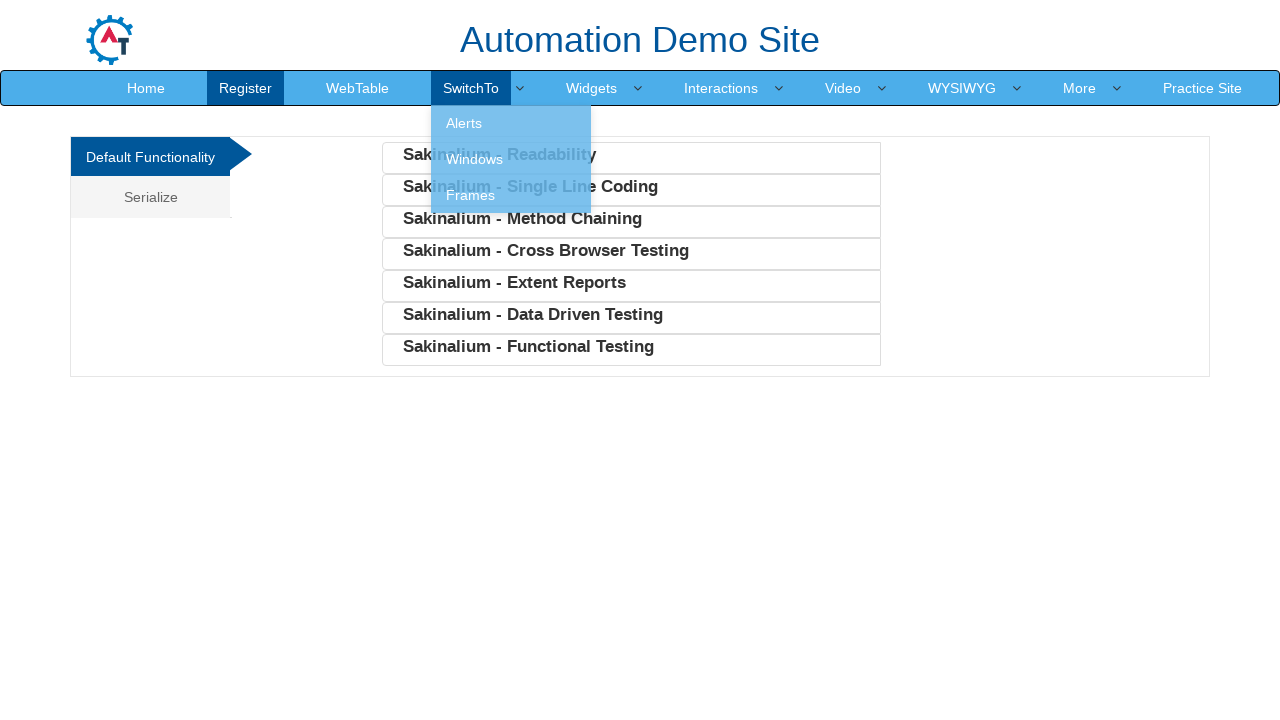

Double-clicked on SwitchTo element
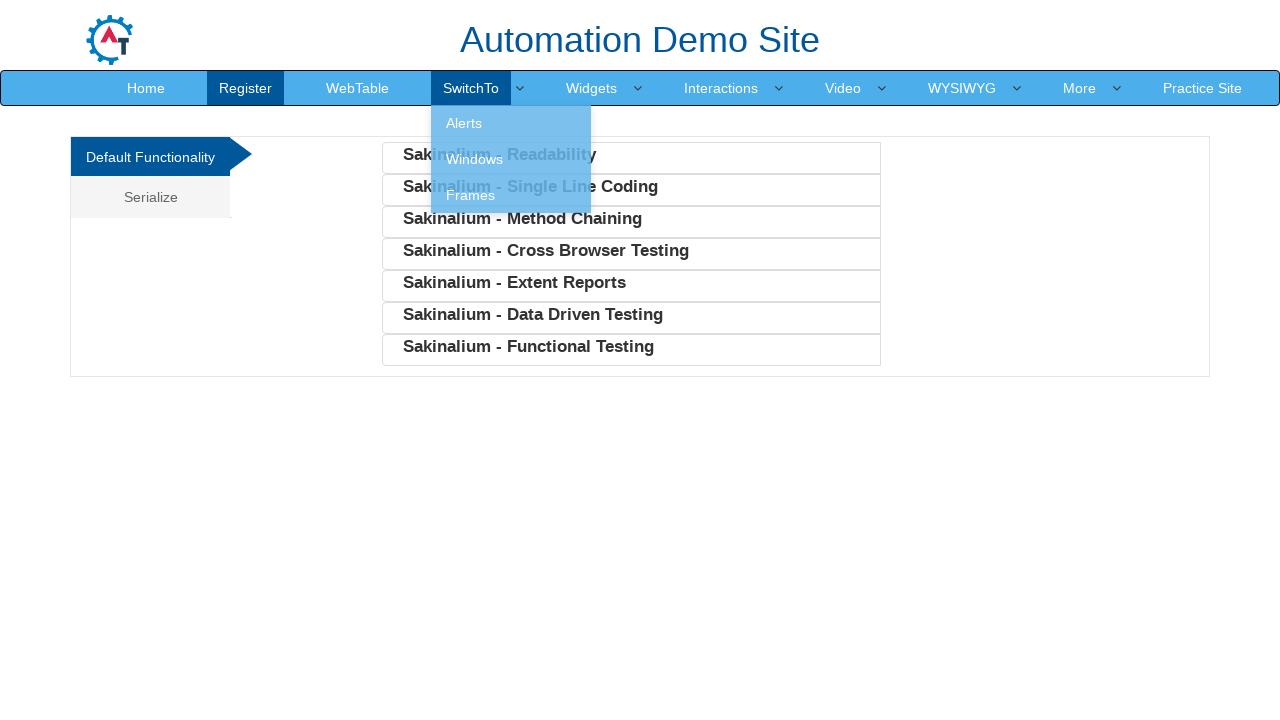

Right-clicked on SwitchTo element
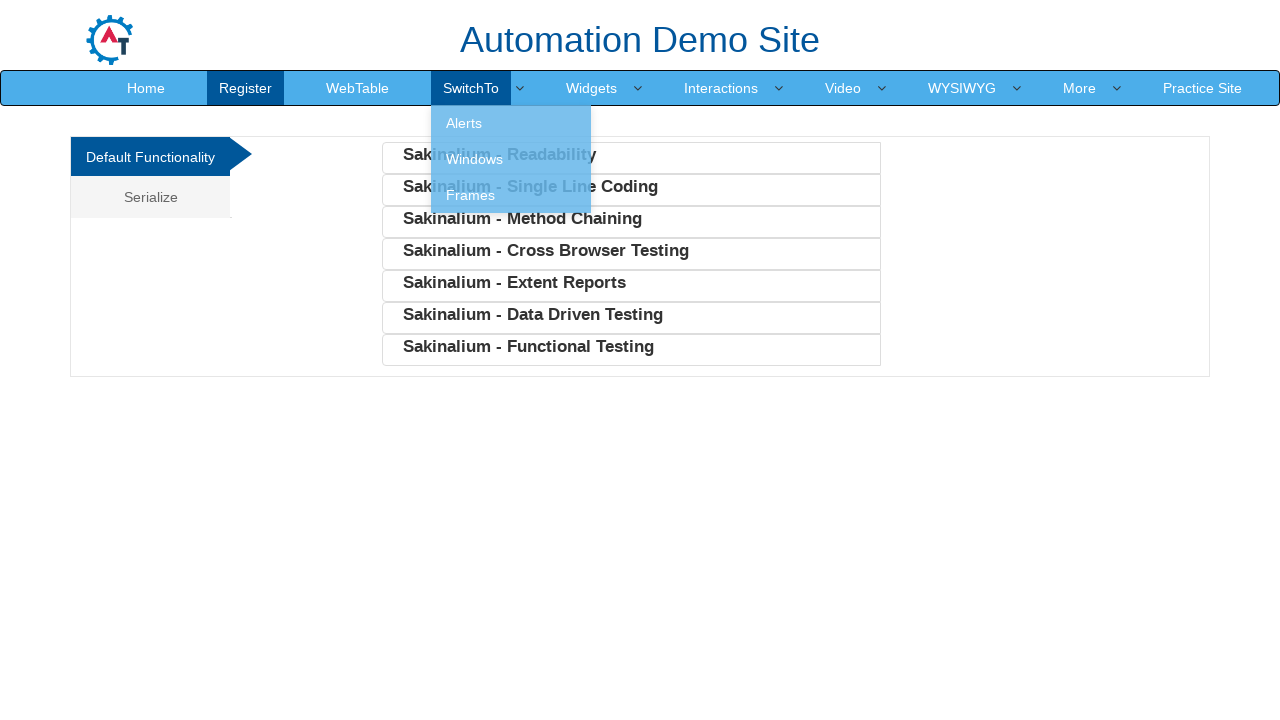

Shift-clicked on SwitchTo element
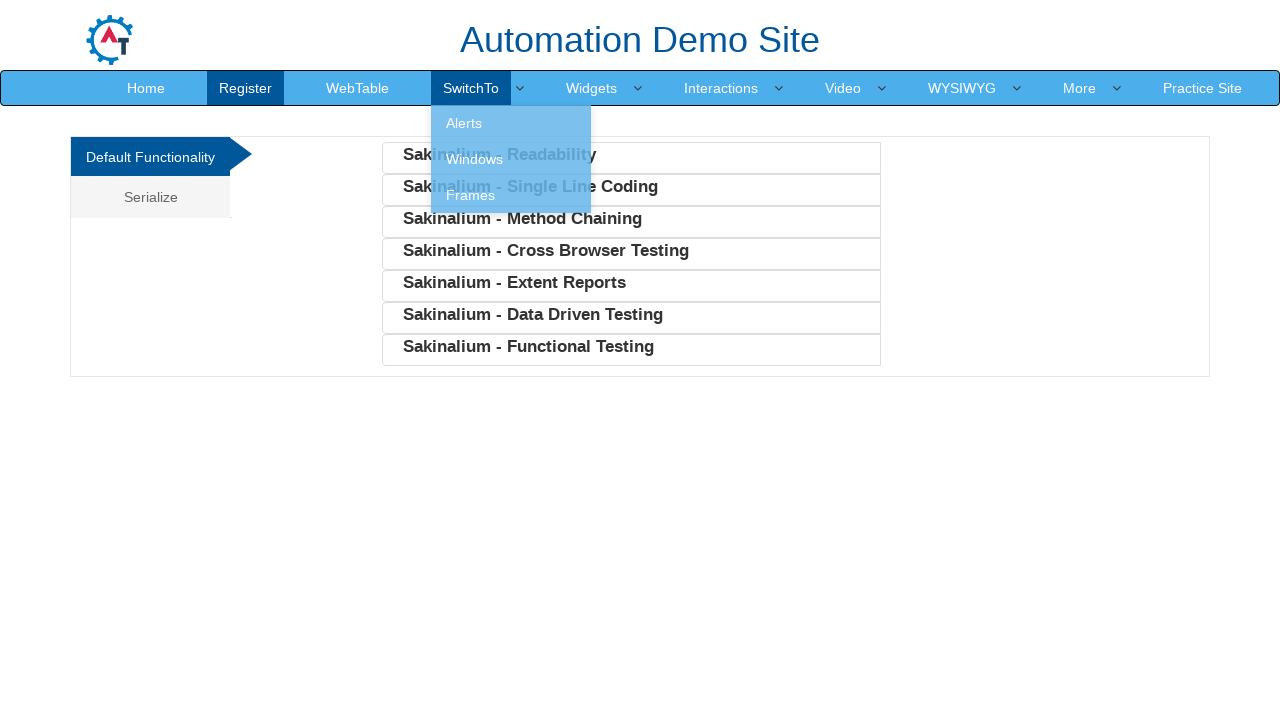

Pressed 'A' key on SwitchTo element
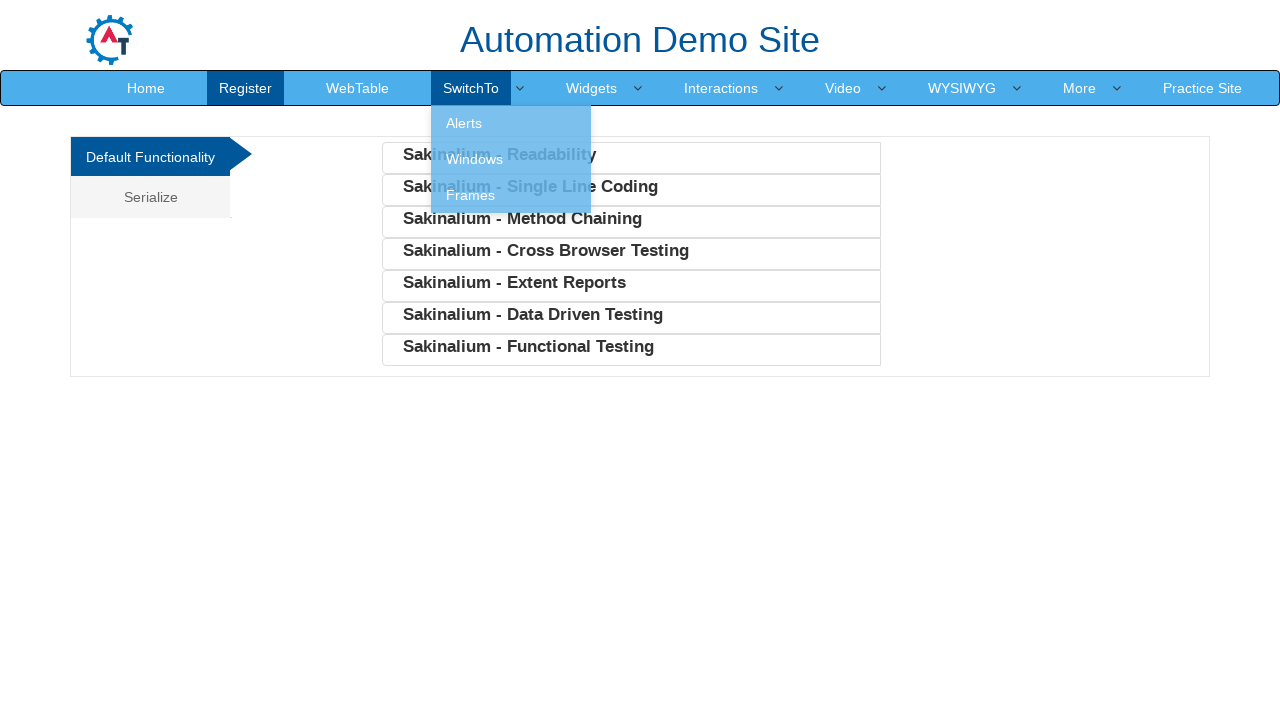

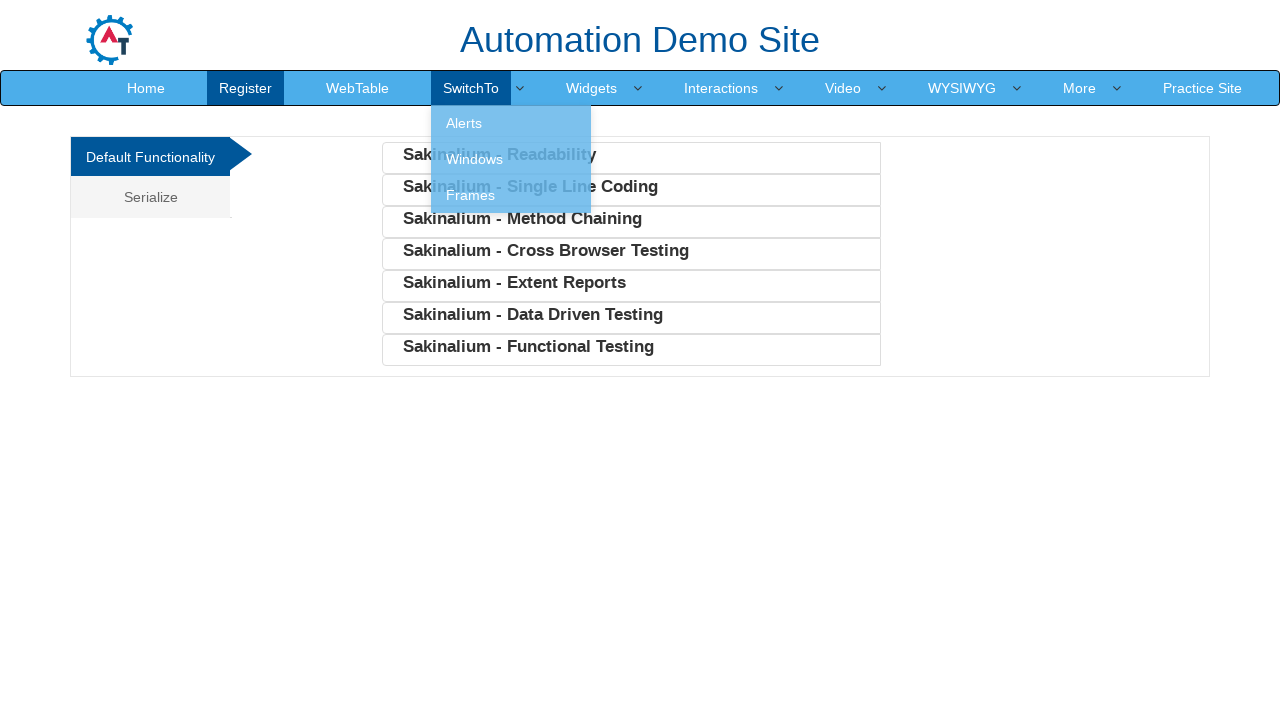